Tests editing a todo item by double-clicking, modifying the text, and pressing Enter

Starting URL: https://demo.playwright.dev/todomvc

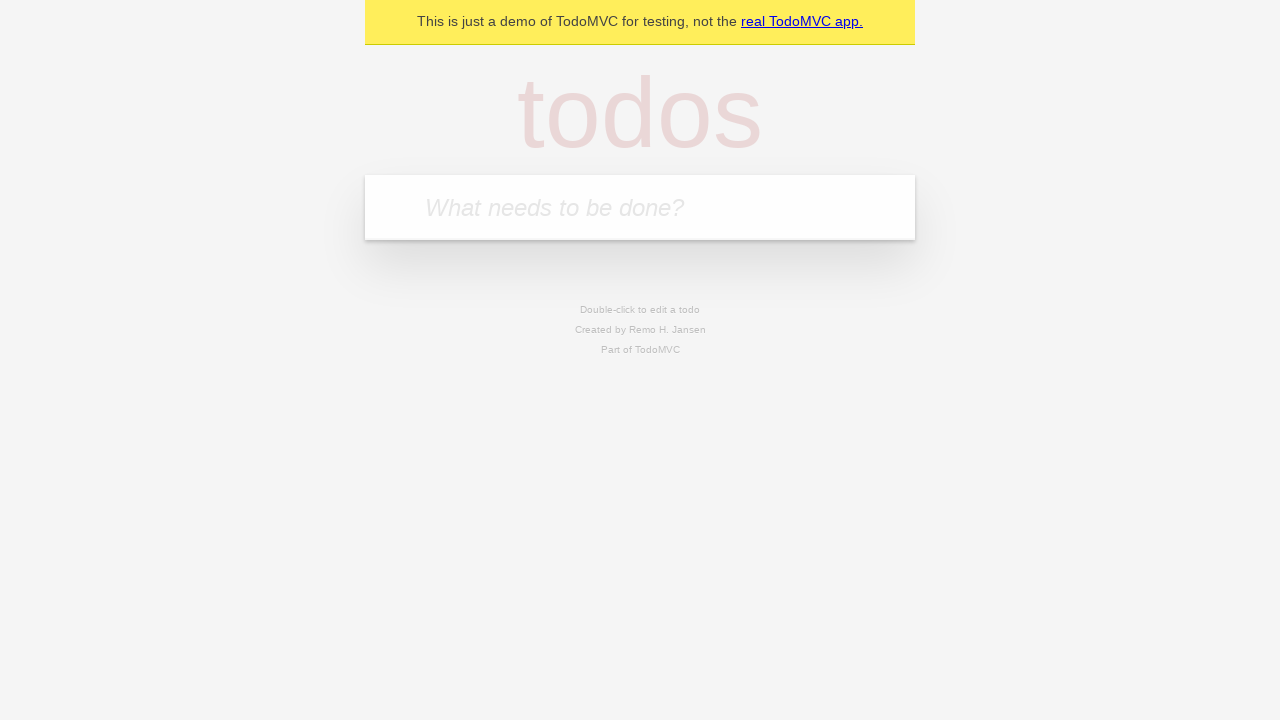

Filled todo input with 'buy some cheese' on internal:attr=[placeholder="What needs to be done?"i]
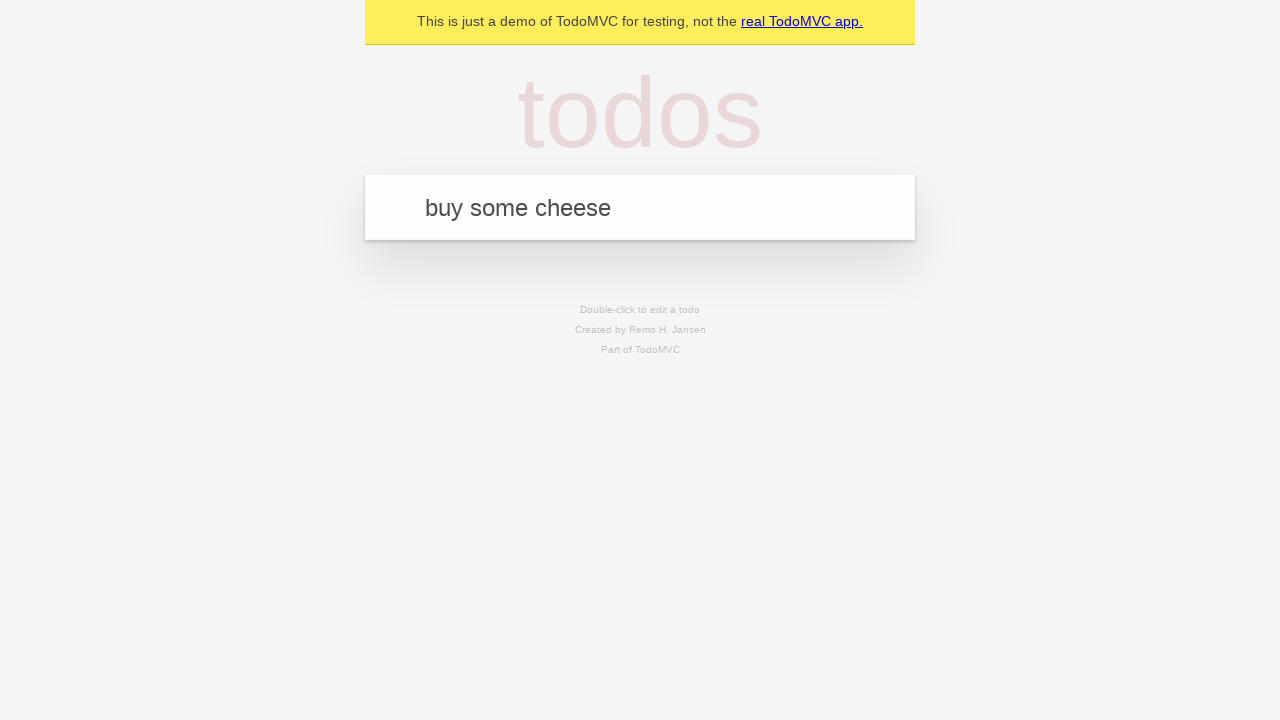

Pressed Enter to create first todo on internal:attr=[placeholder="What needs to be done?"i]
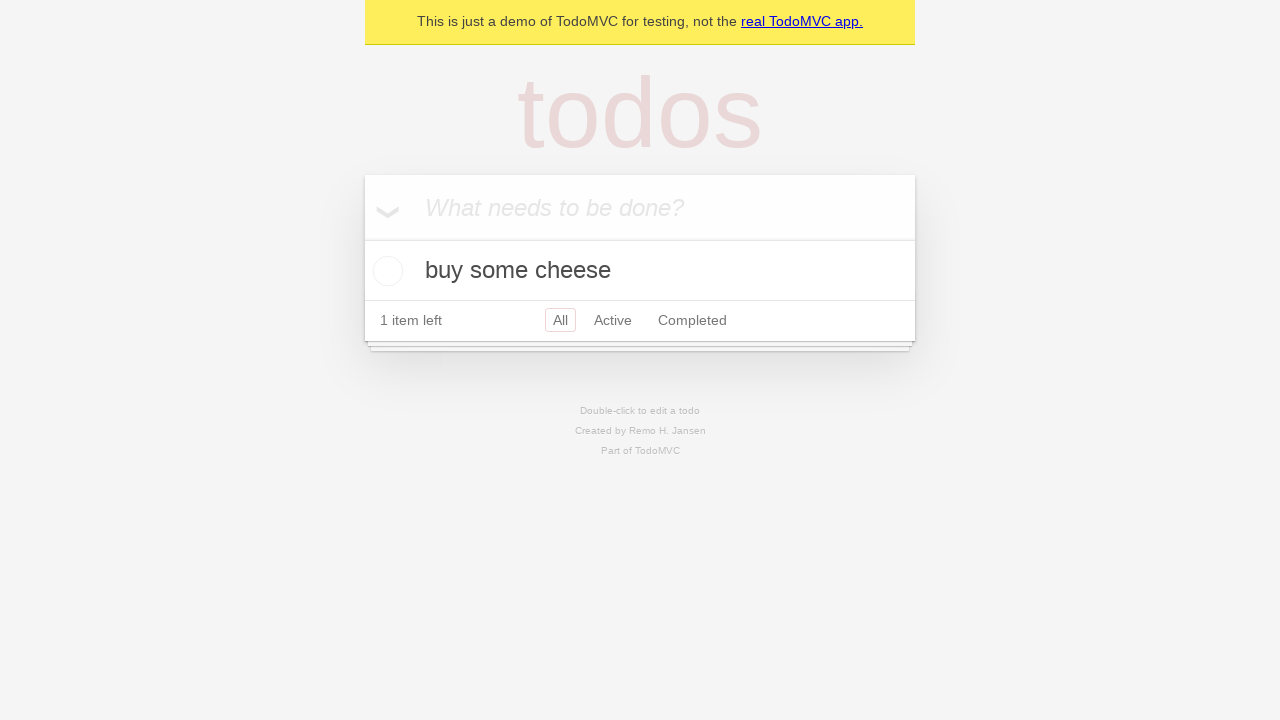

Filled todo input with 'feed the cat' on internal:attr=[placeholder="What needs to be done?"i]
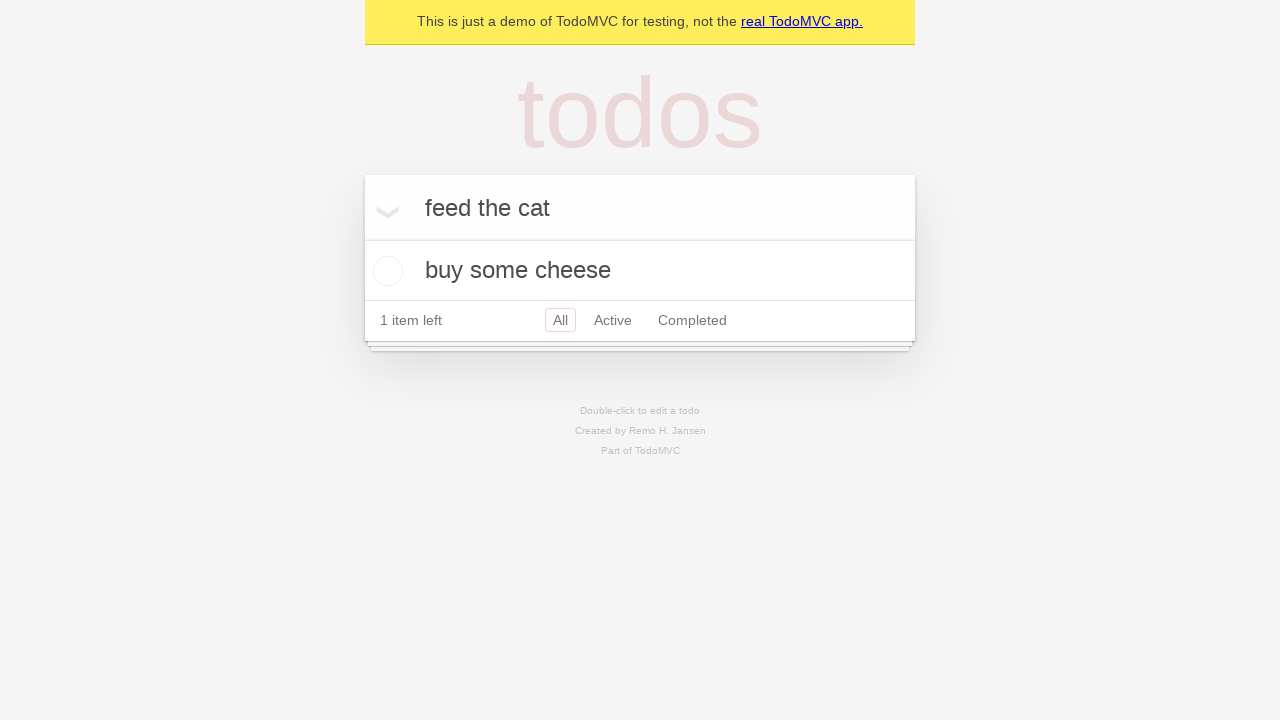

Pressed Enter to create second todo on internal:attr=[placeholder="What needs to be done?"i]
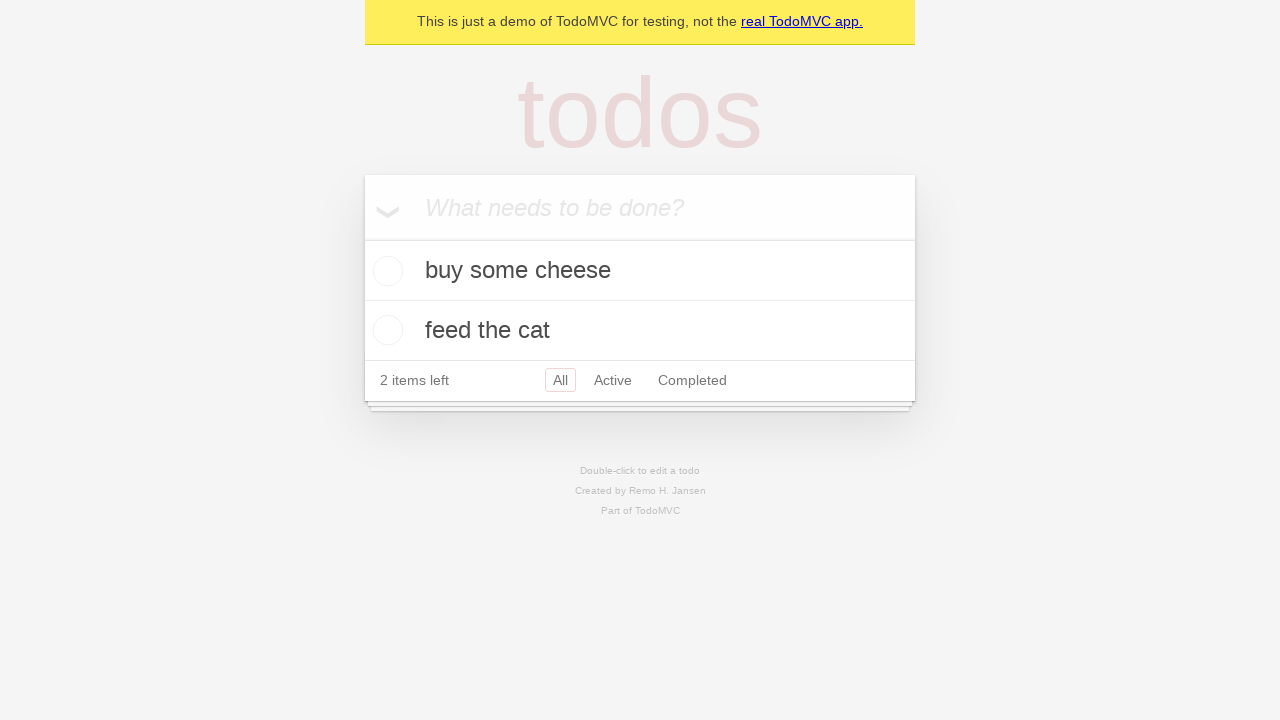

Filled todo input with 'book a doctors appointment' on internal:attr=[placeholder="What needs to be done?"i]
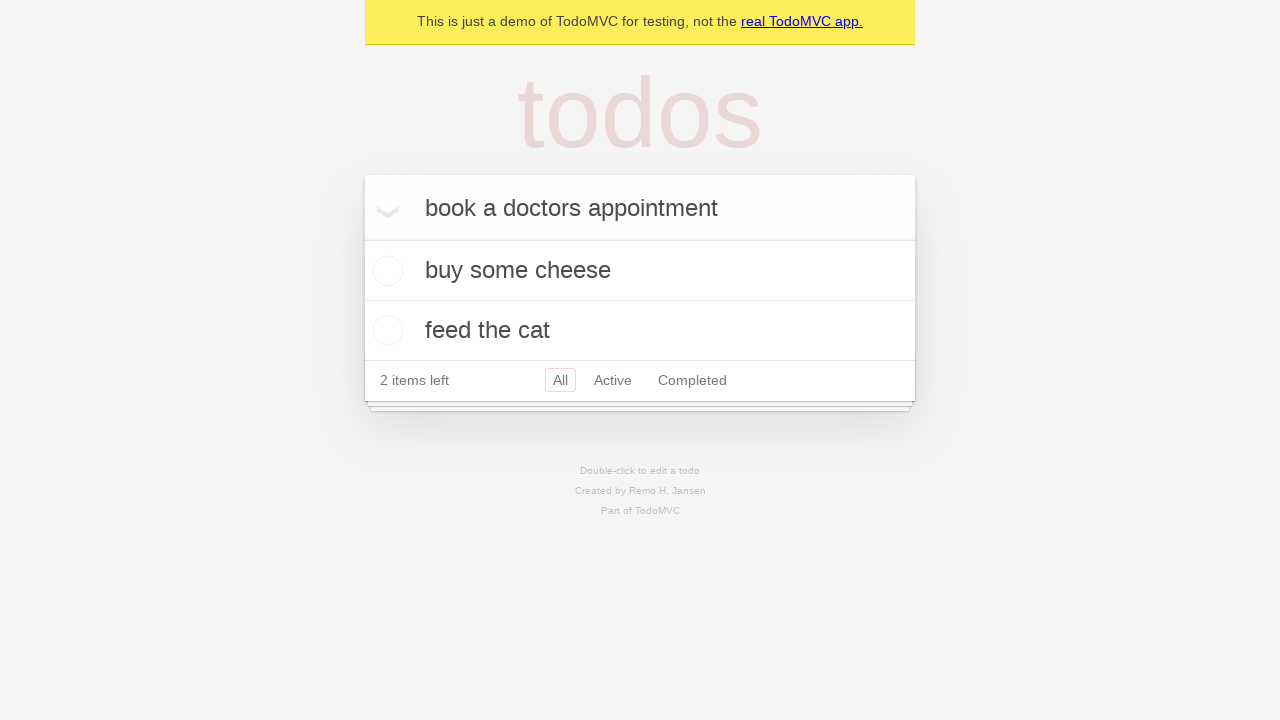

Pressed Enter to create third todo on internal:attr=[placeholder="What needs to be done?"i]
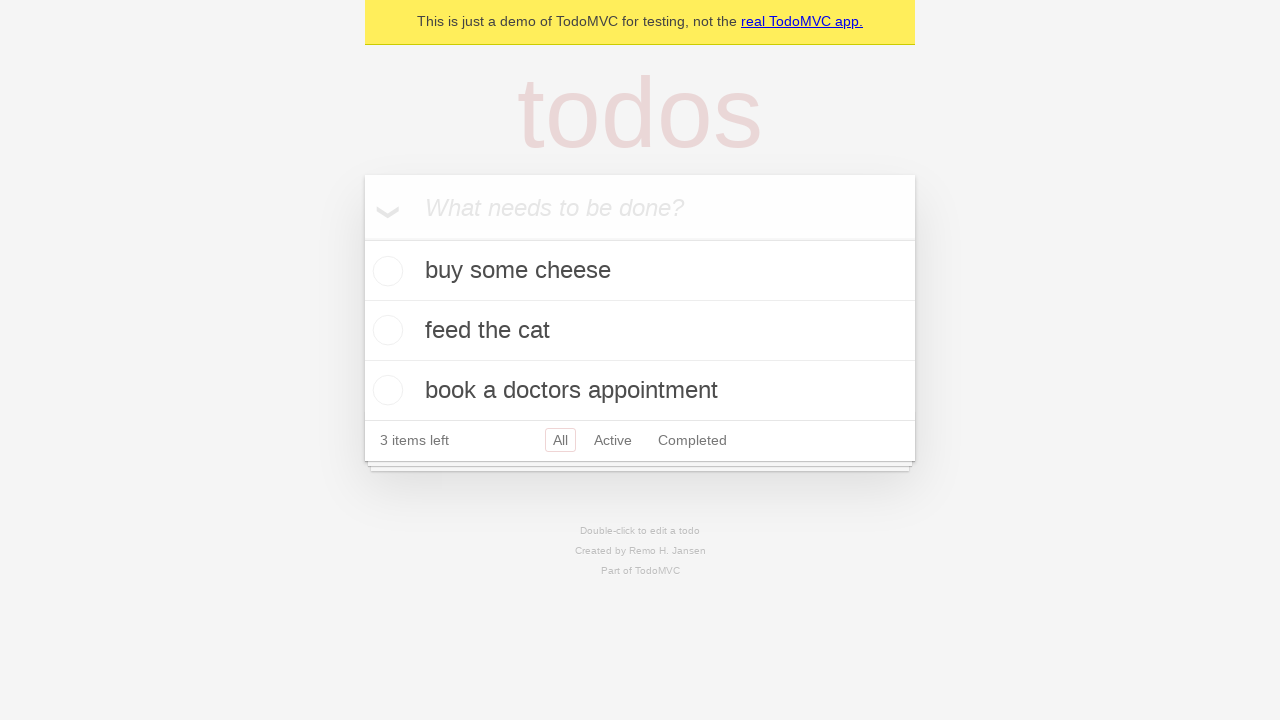

Waited for third todo to appear
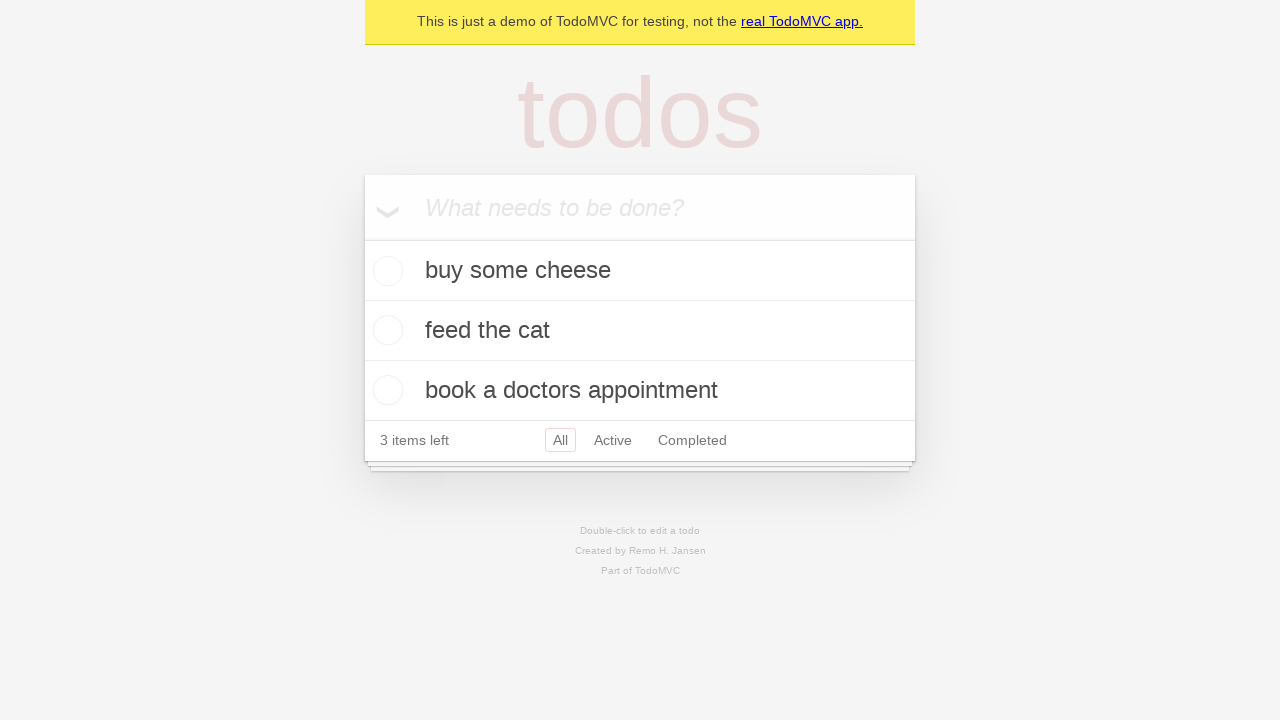

Double-clicked second todo item to enter edit mode at (640, 331) on [data-testid='todo-item'] >> nth=1
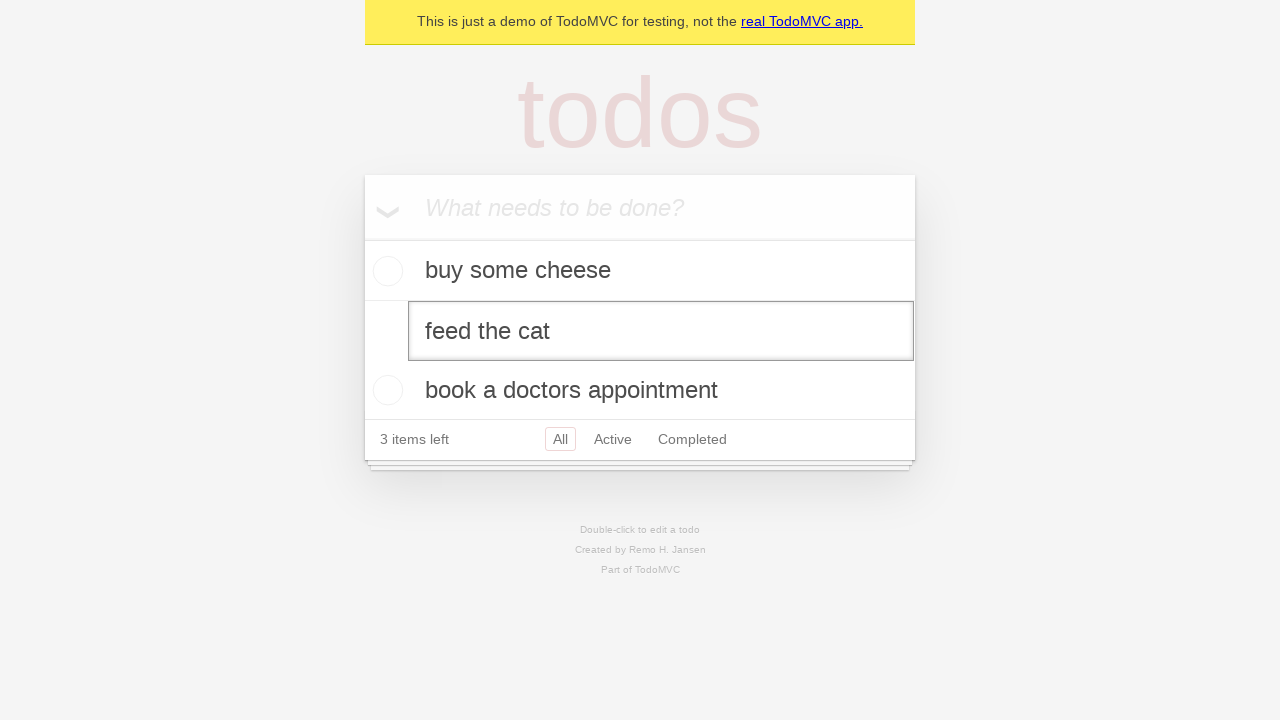

Changed todo text to 'buy some sausages' on [data-testid='todo-item'] >> nth=1 >> internal:role=textbox[name="Edit"i]
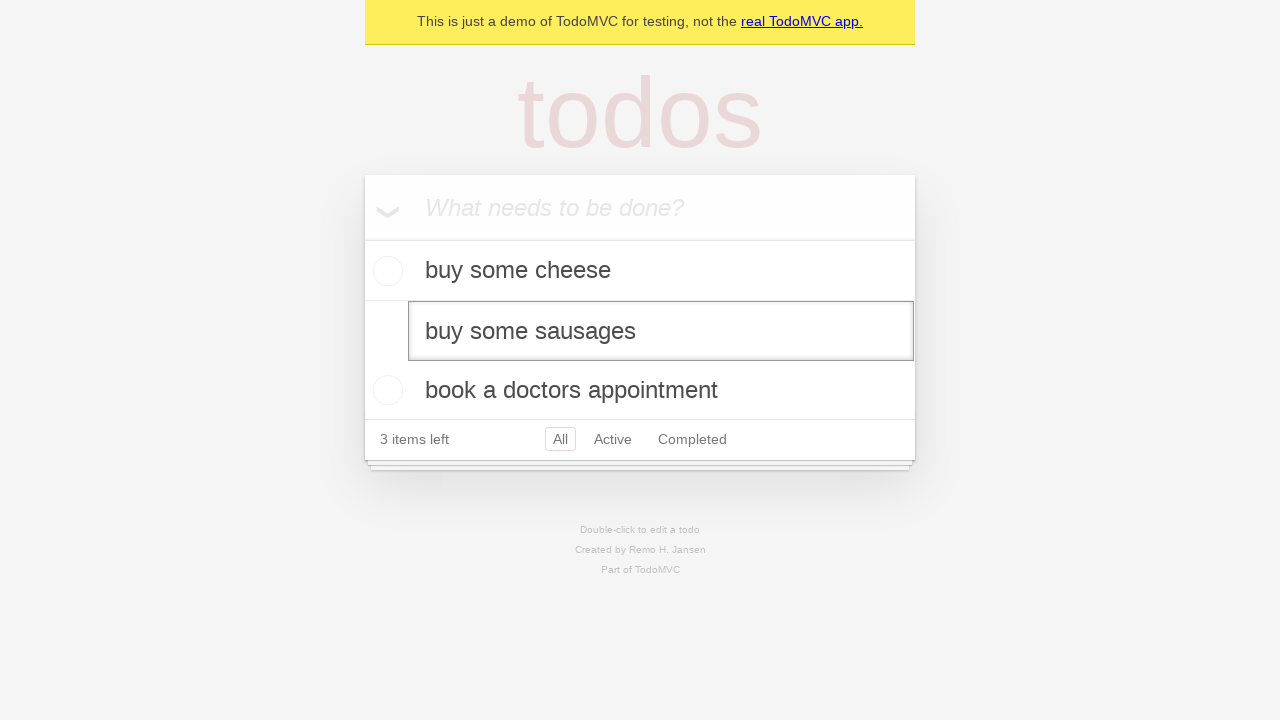

Pressed Enter to save edited todo item on [data-testid='todo-item'] >> nth=1 >> internal:role=textbox[name="Edit"i]
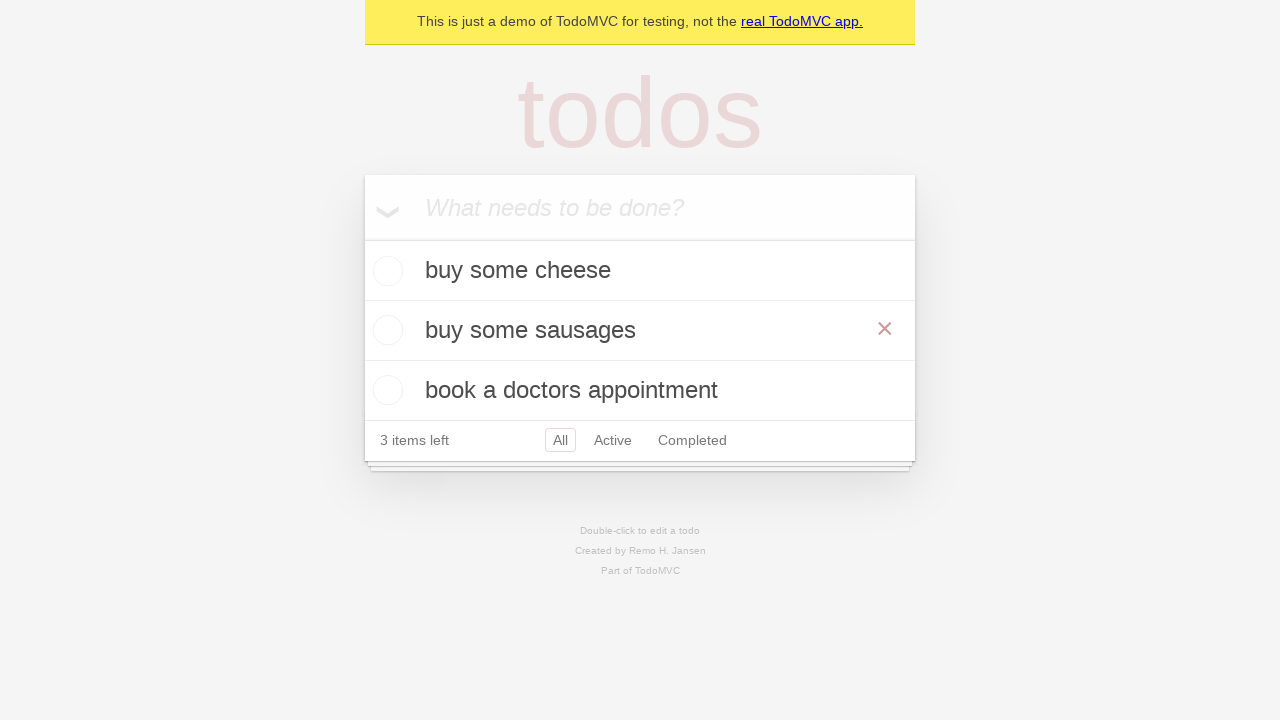

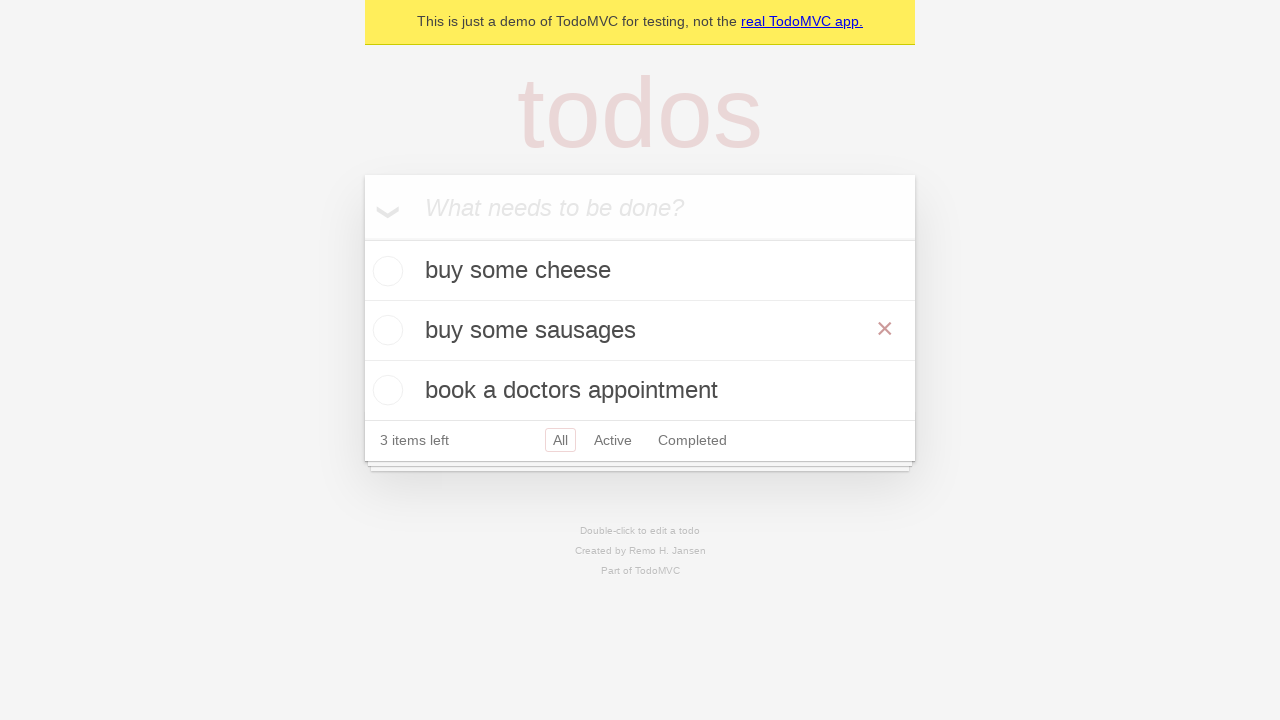